Tests selecting an option from a single-select dropdown list and validates the selection

Starting URL: http://antoniotrindade.com.br/treinoautomacao/elementsweb.html

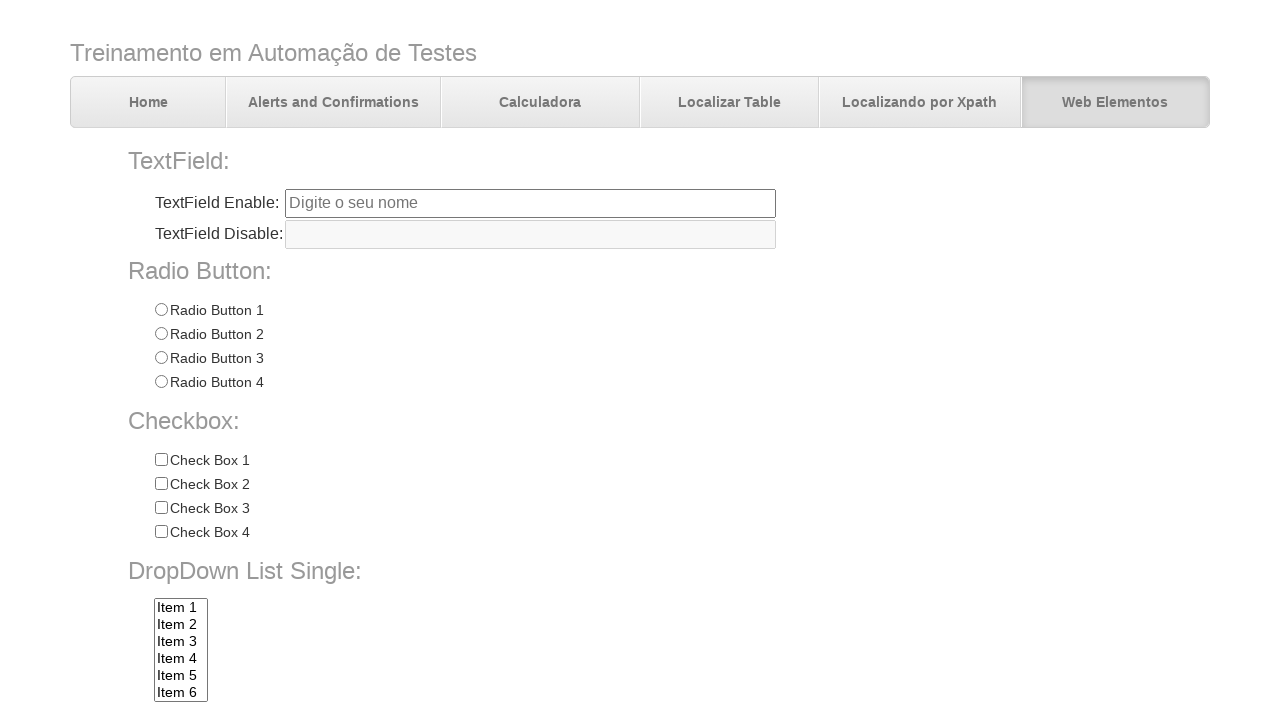

Selected 'Item 1' from dropdown list on select[name='dropdownlist']
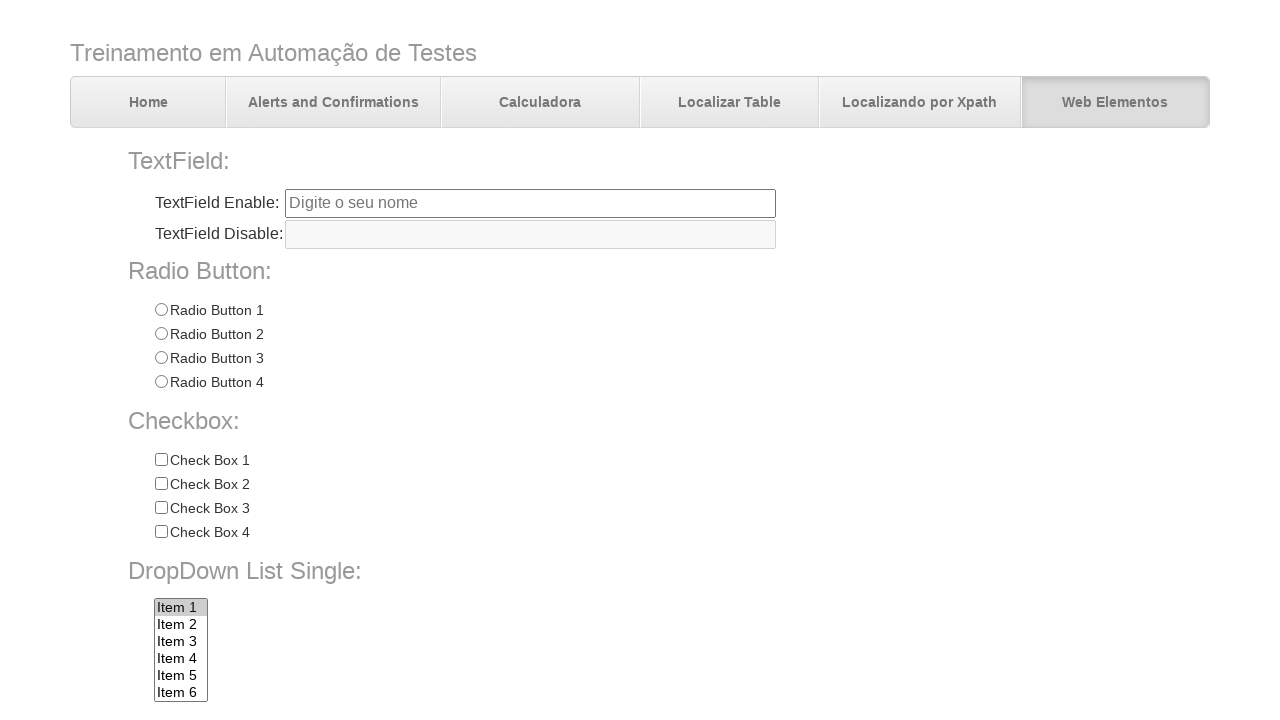

Selected 'Item 7' from dropdown list on select[name='dropdownlist']
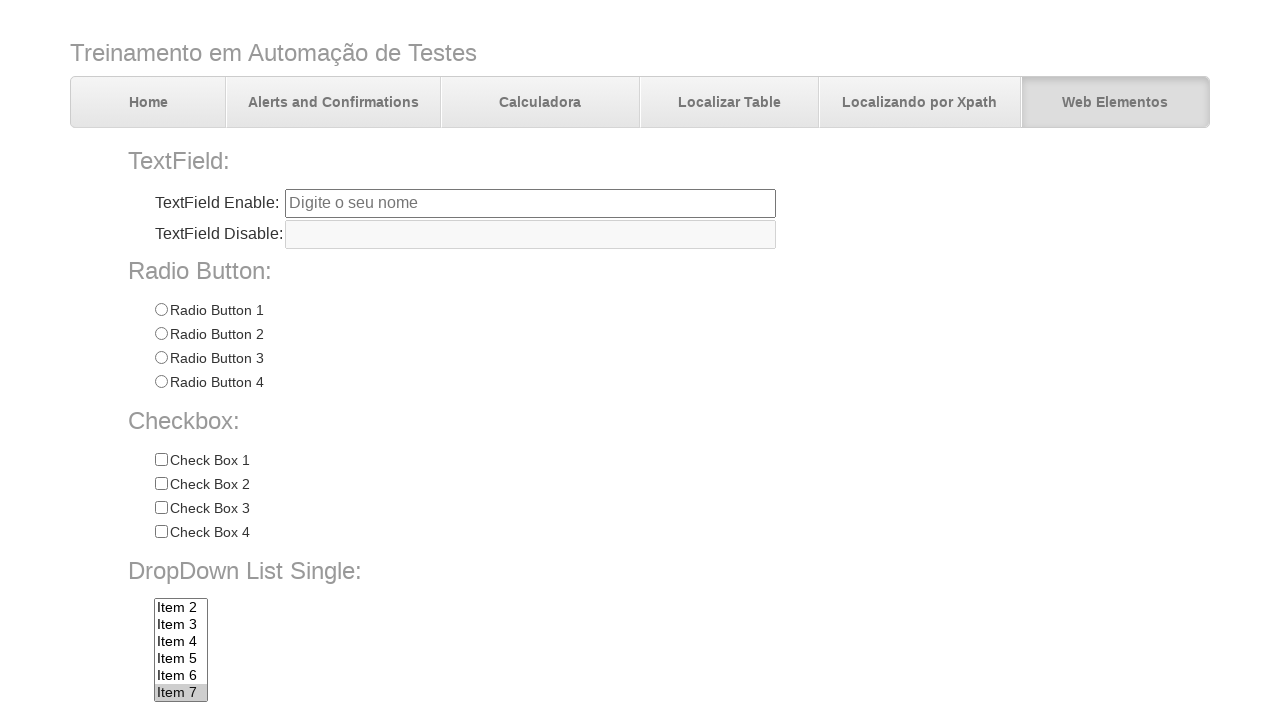

Retrieved text content of selected option
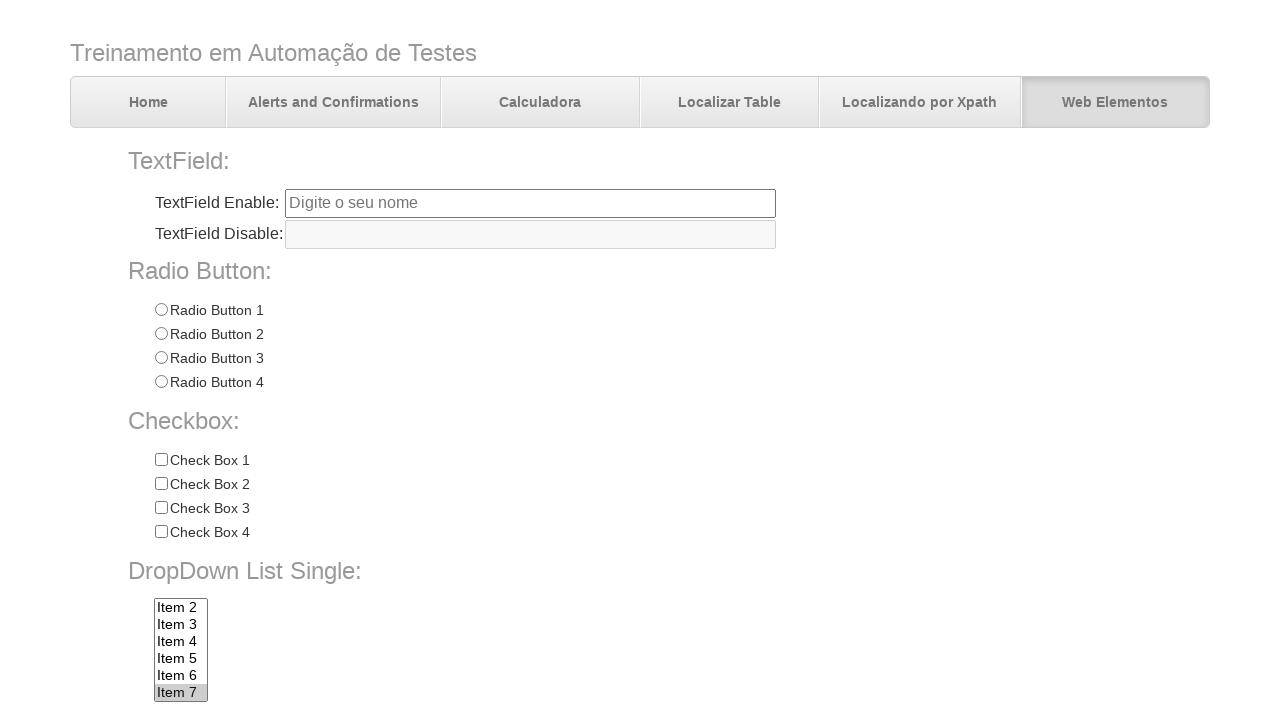

Validated that 'Item 7' is the selected option
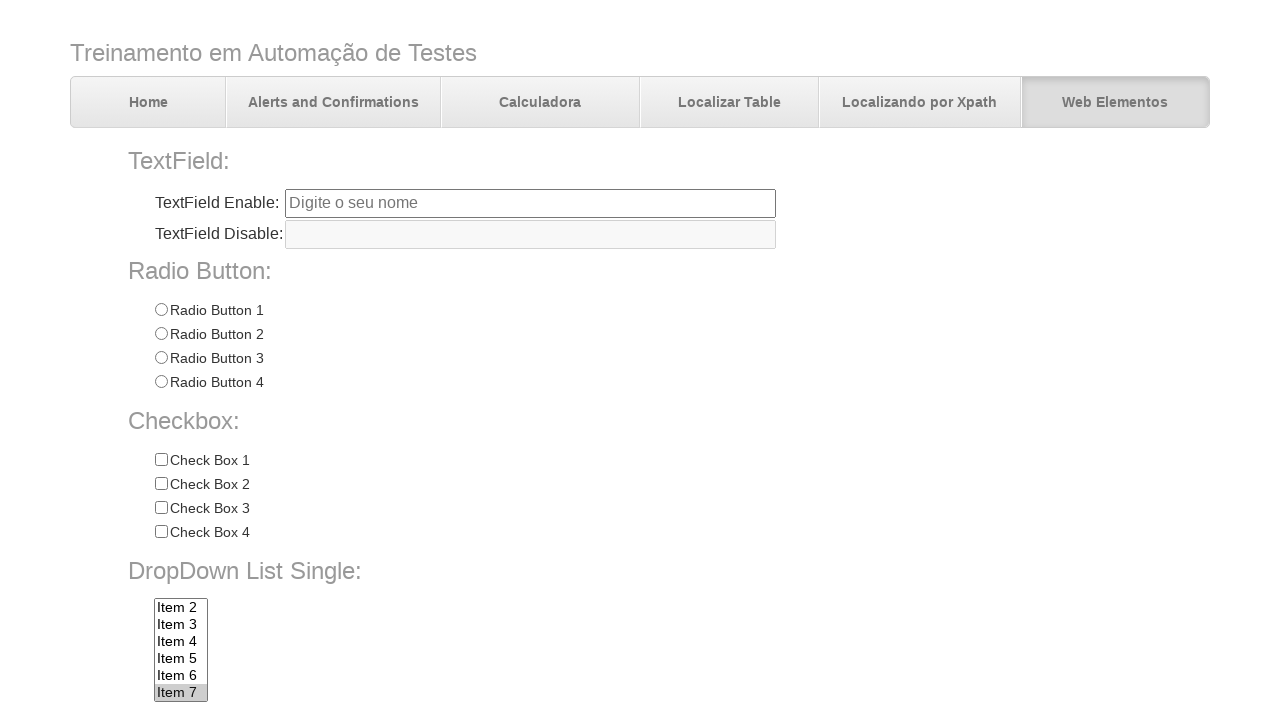

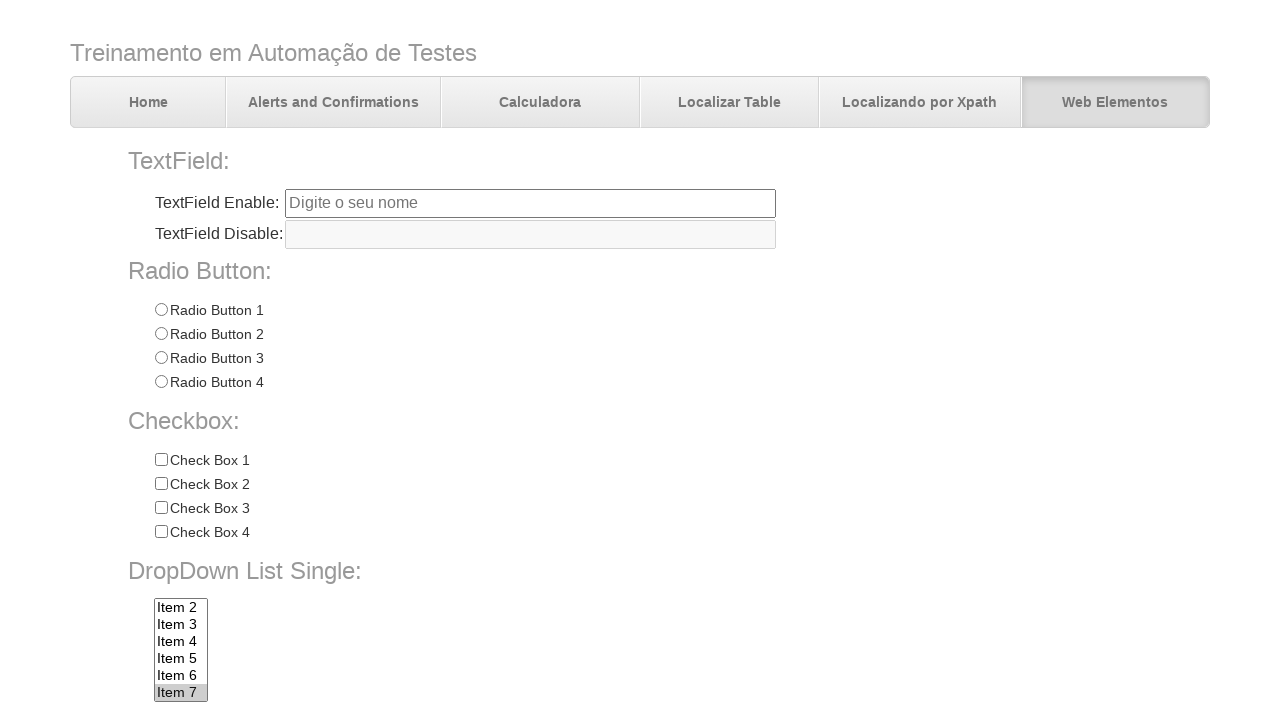